Tests sorting the Due column in ascending order by clicking the column header and verifying the values are sorted from lowest to highest

Starting URL: https://the-internet.herokuapp.com/tables

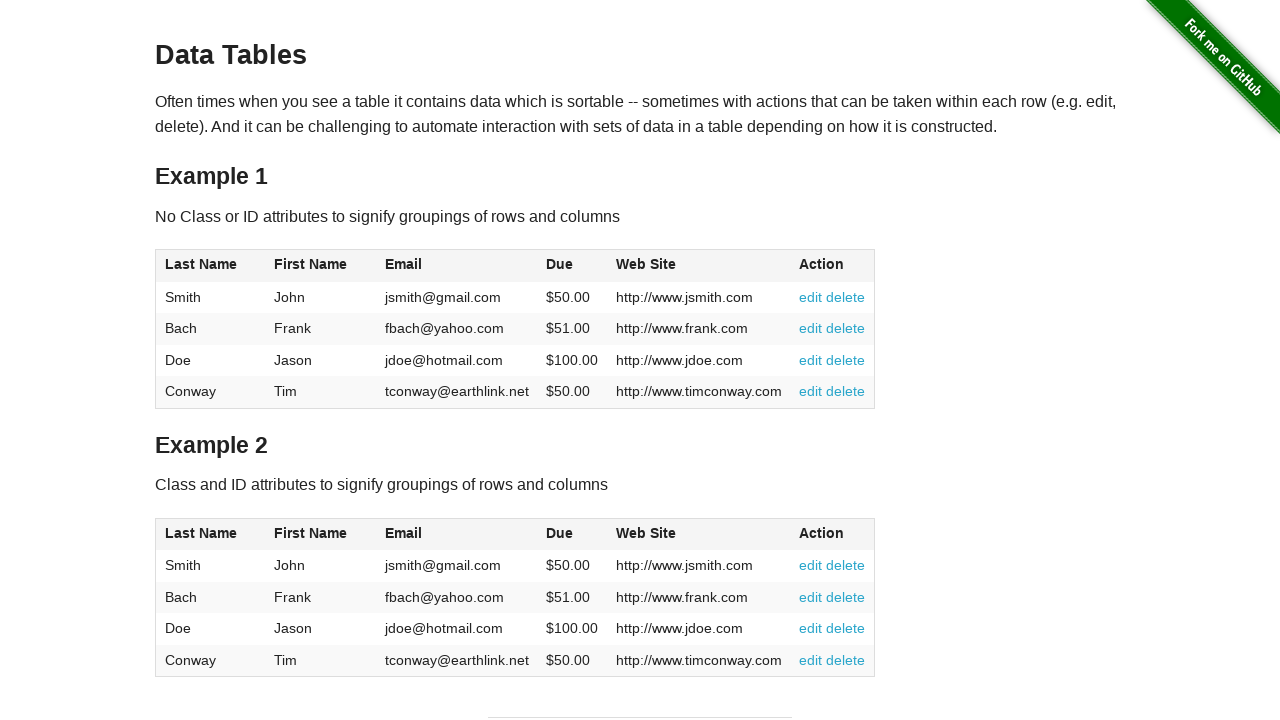

Clicked Due column header to sort ascending at (572, 266) on #table1 thead tr th:nth-of-type(4)
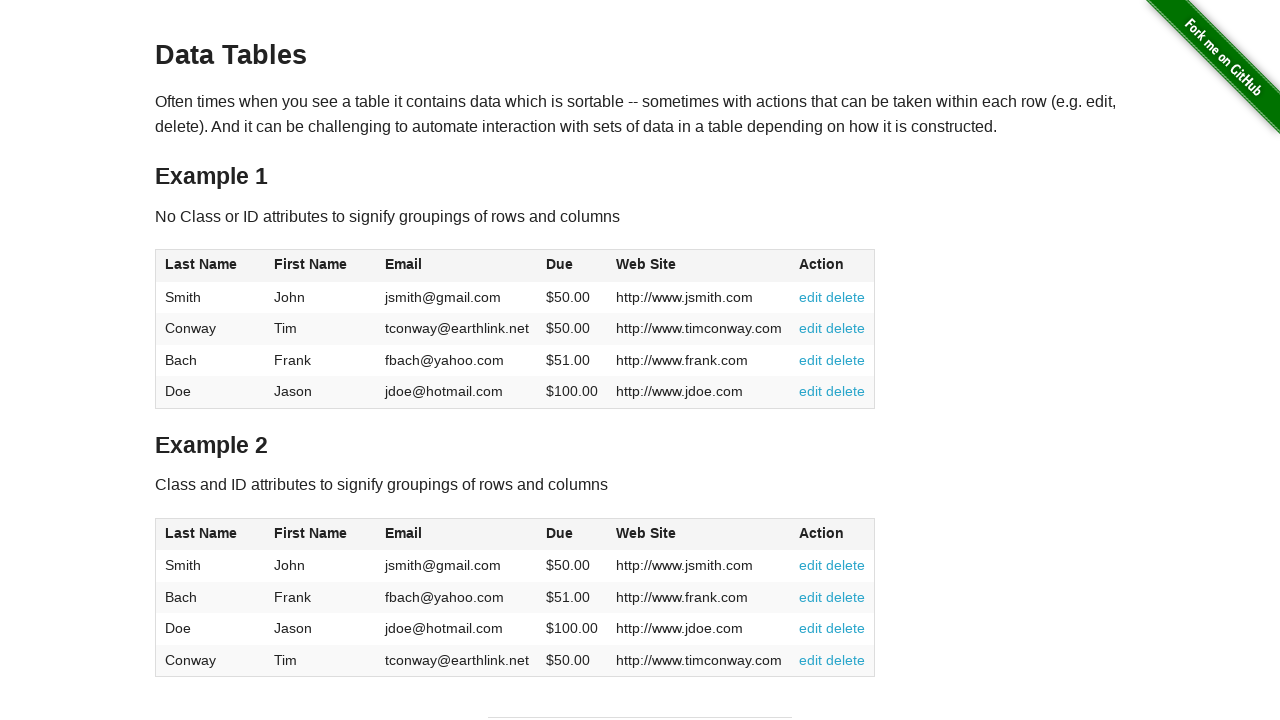

Table updated with sorted Due column values
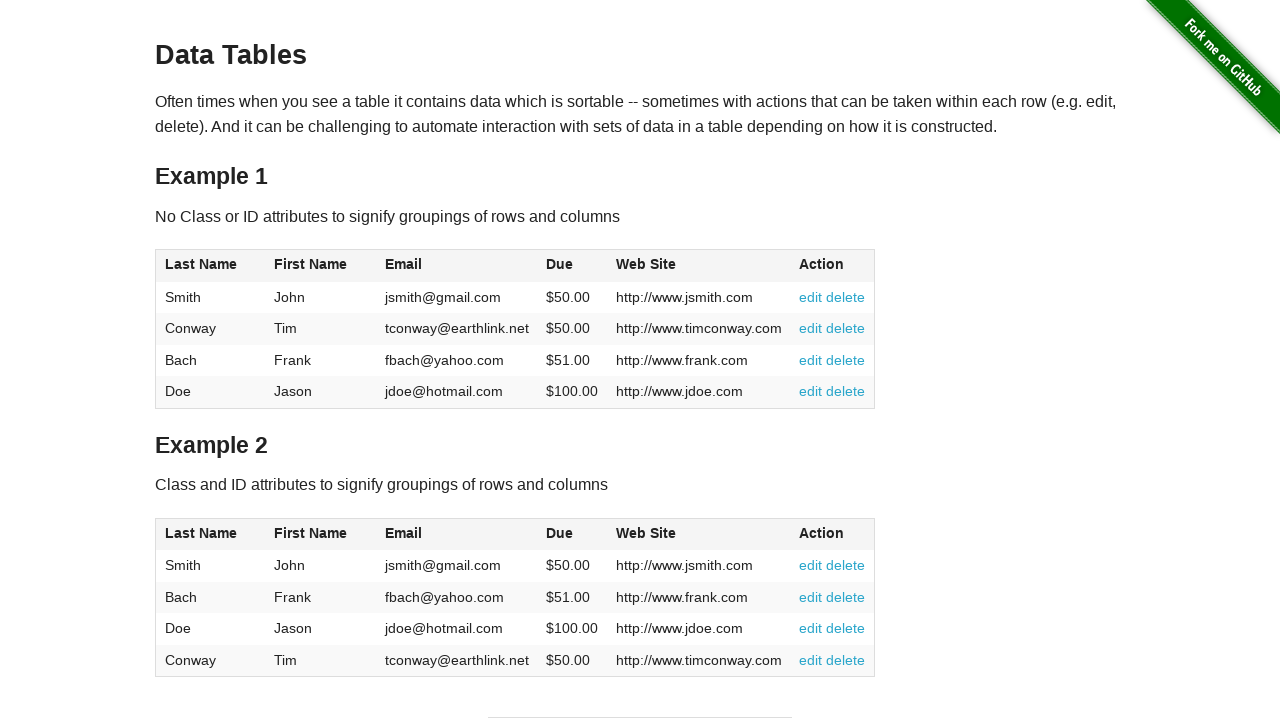

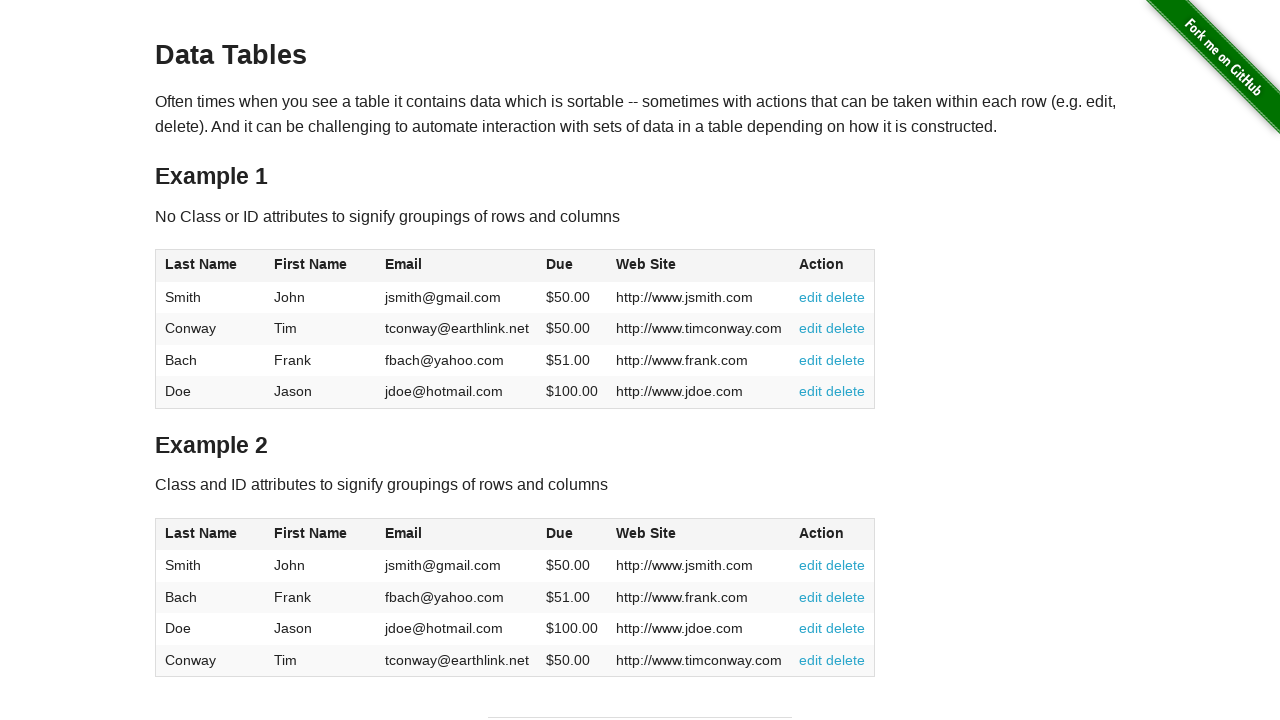